Tests multi-window handling by clicking a link that opens new windows, then switching between windows to perform actions based on window titles

Starting URL: http://omayo.blogspot.com/

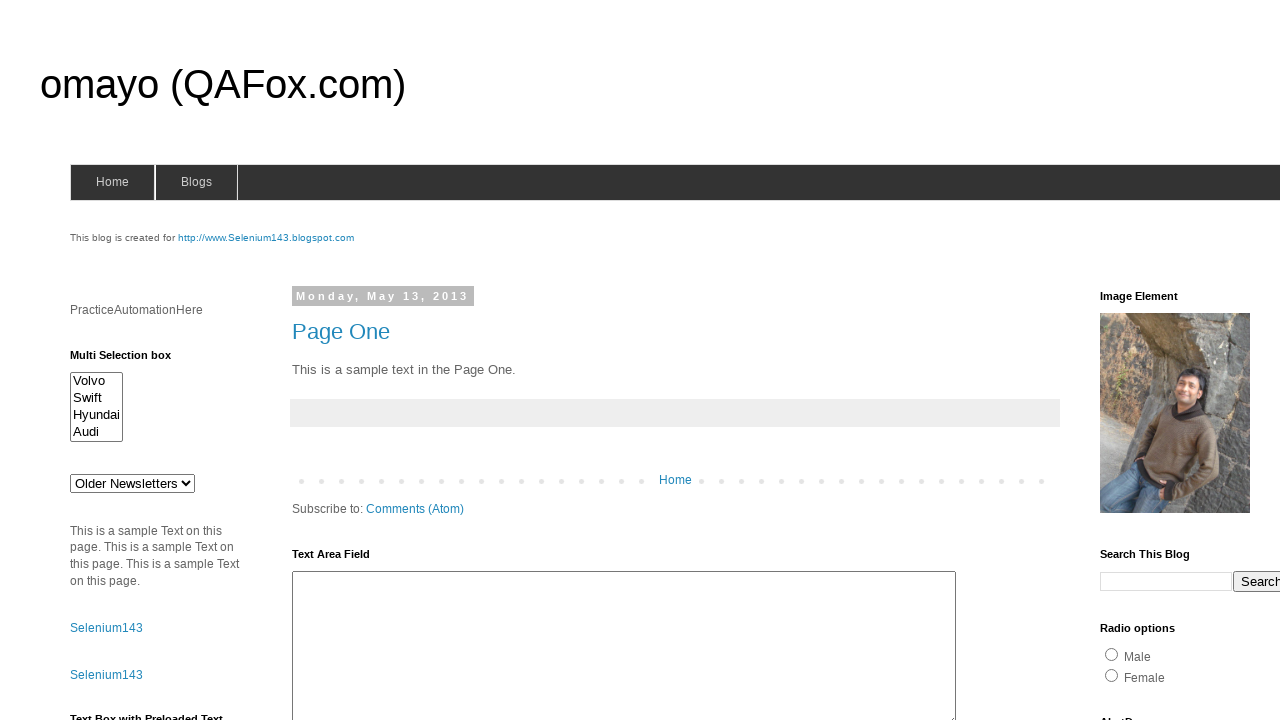

Clicked Blogger link to open new windows at (753, 673) on text=Blogger
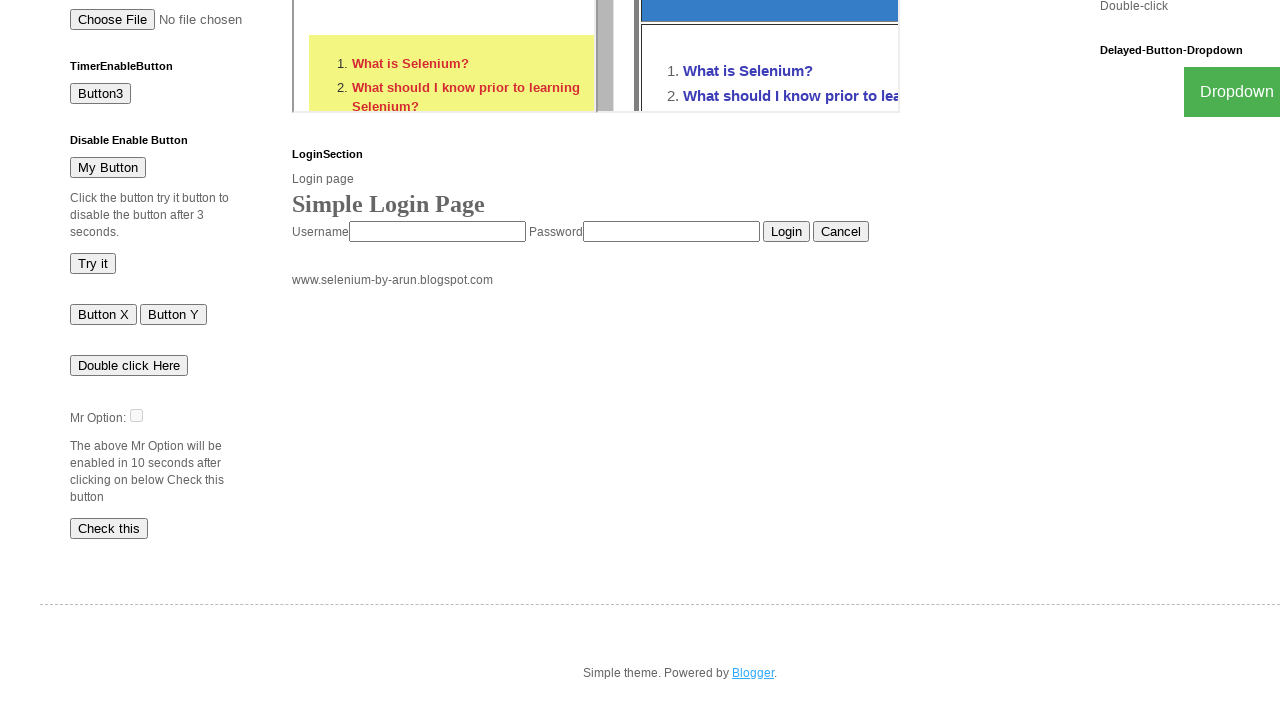

Waited 2 seconds for new windows to open
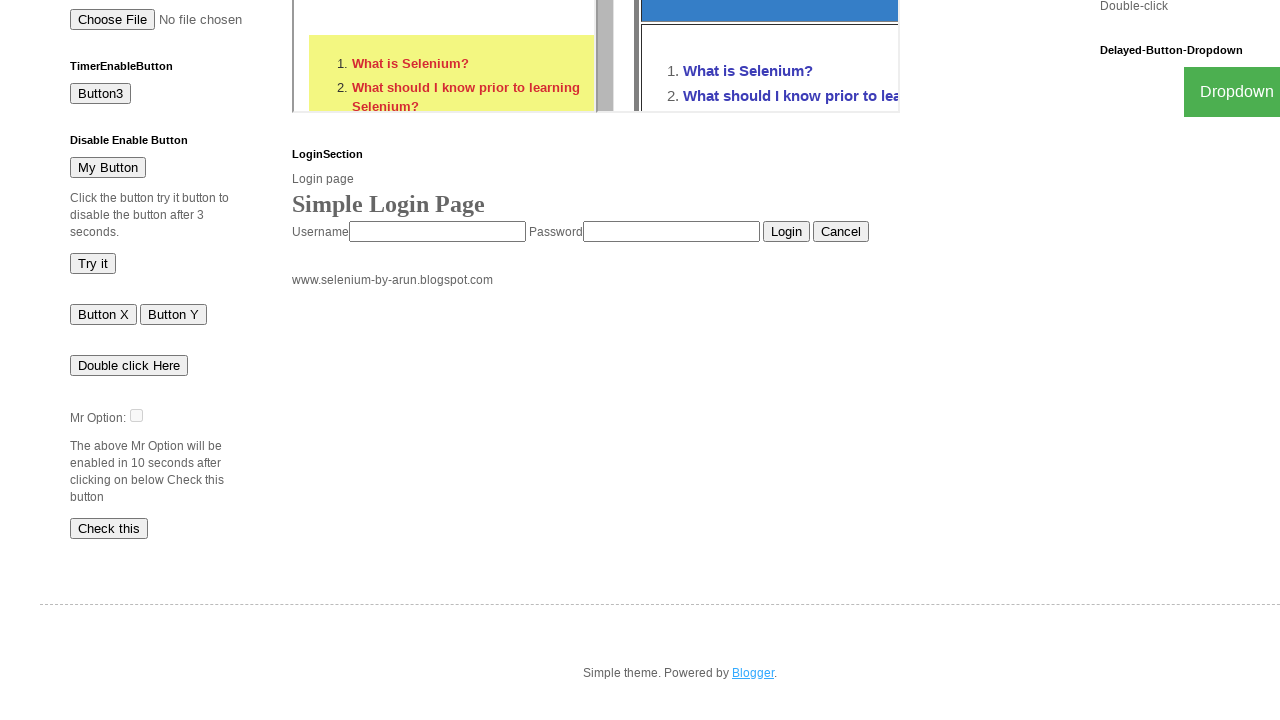

Retrieved all open pages from context: 2 page(s) found
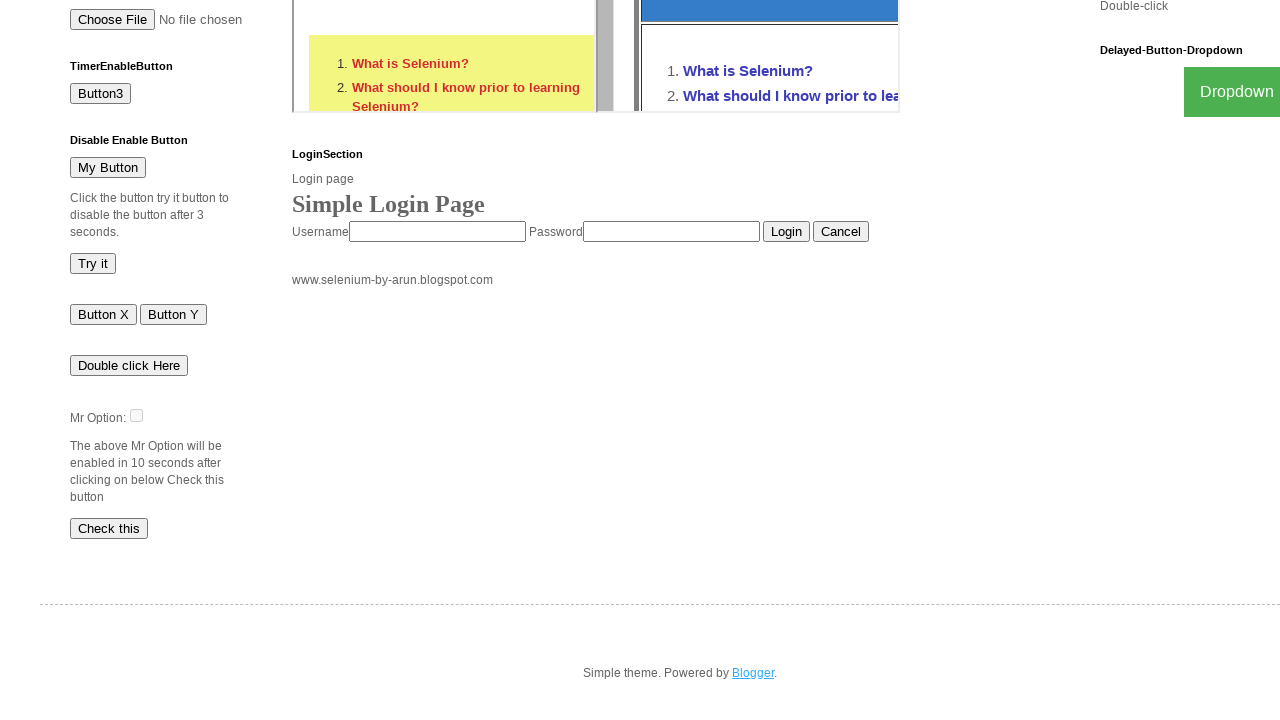

Switched to window with title: 'omayo (QAFox.com)'
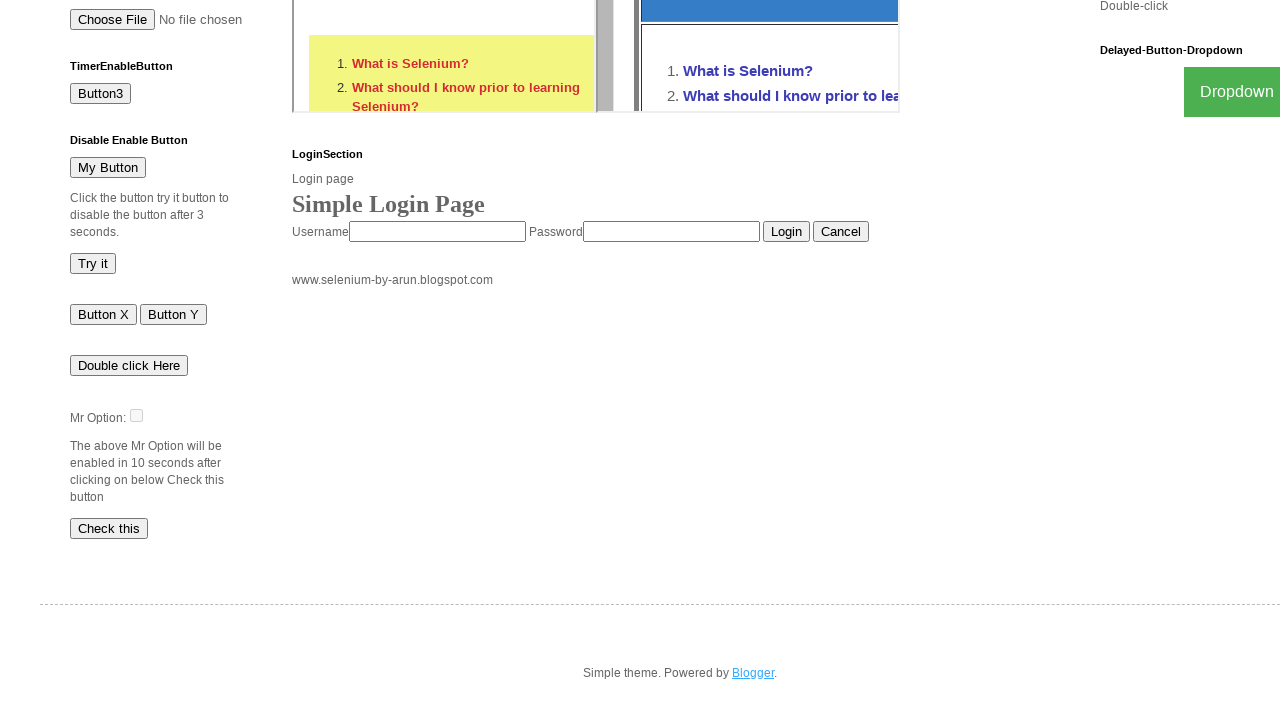

Switched to window with title: 'Blogger.com - Create a unique and beautiful blog easily.'
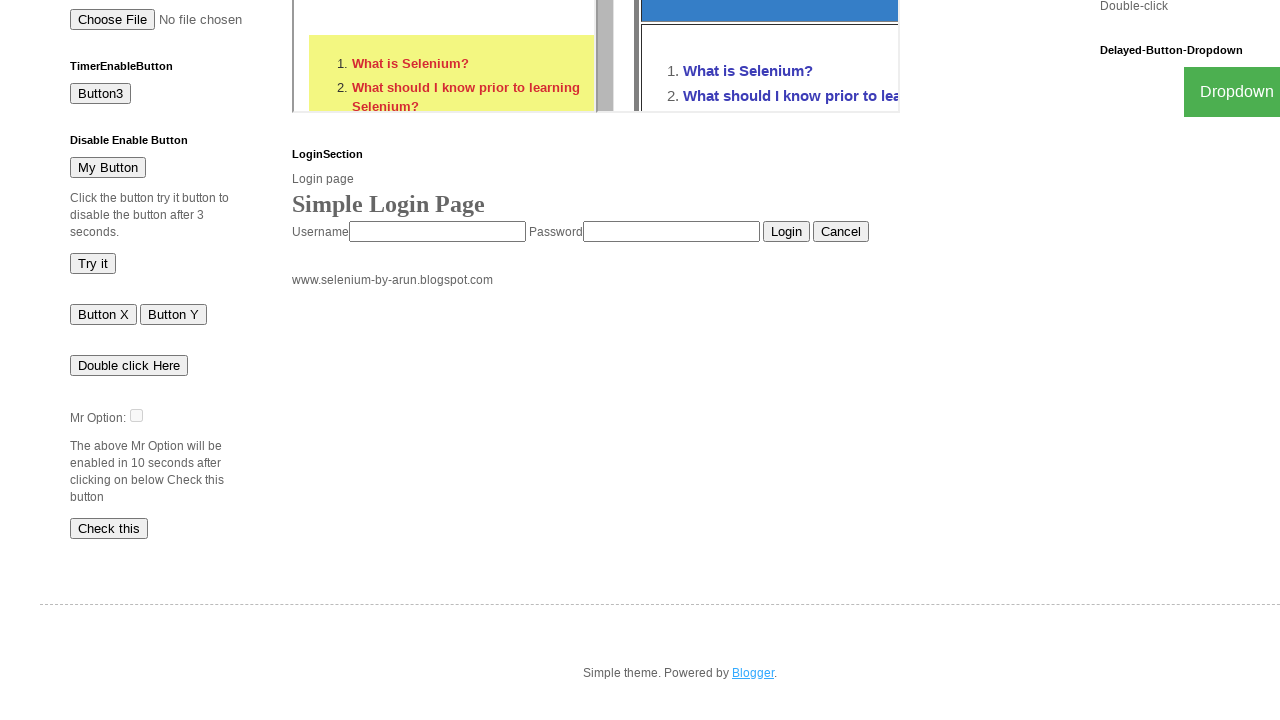

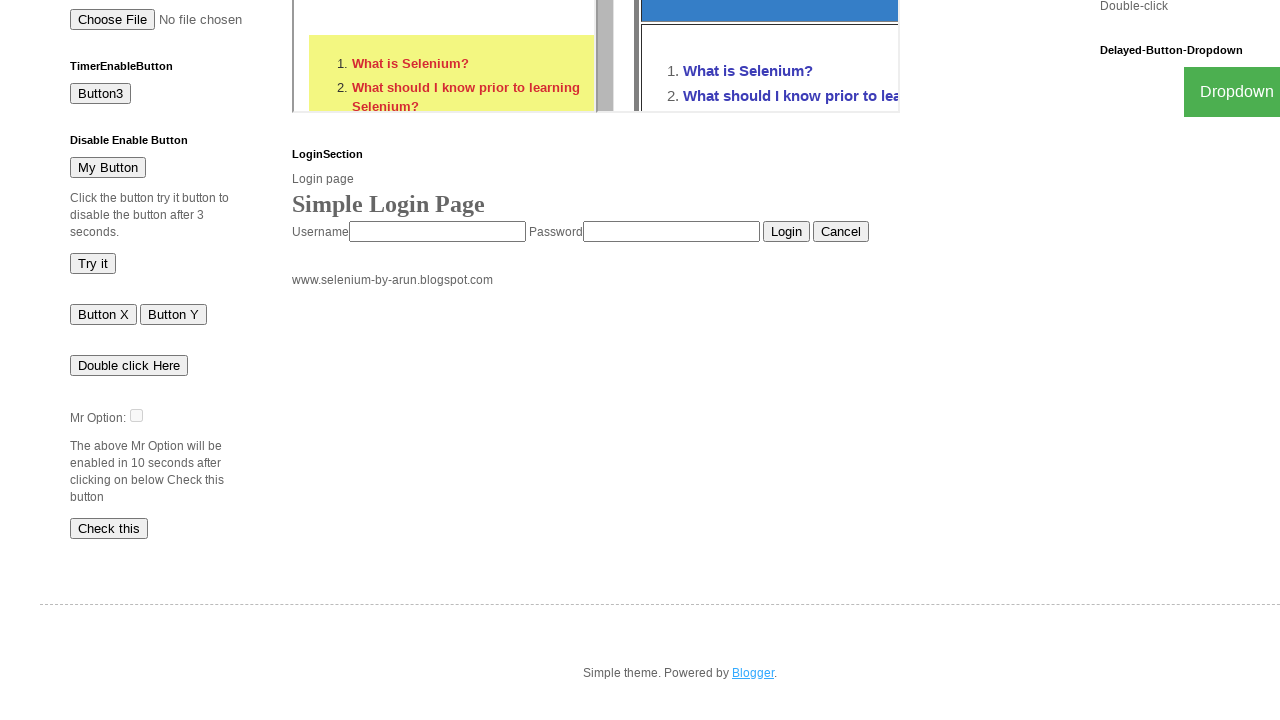